Tests marking all todo items as completed using the "Mark all as complete" checkbox.

Starting URL: https://demo.playwright.dev/todomvc

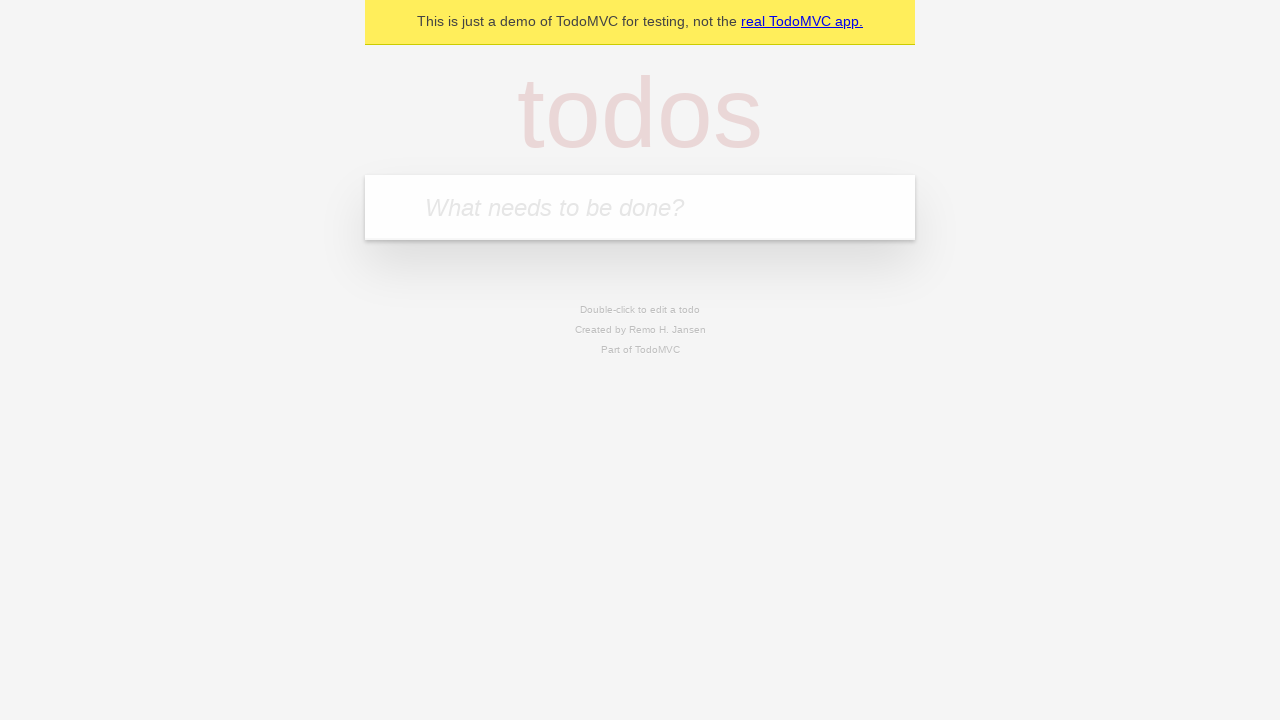

Filled todo input with 'buy some cheese' on internal:attr=[placeholder="What needs to be done?"i]
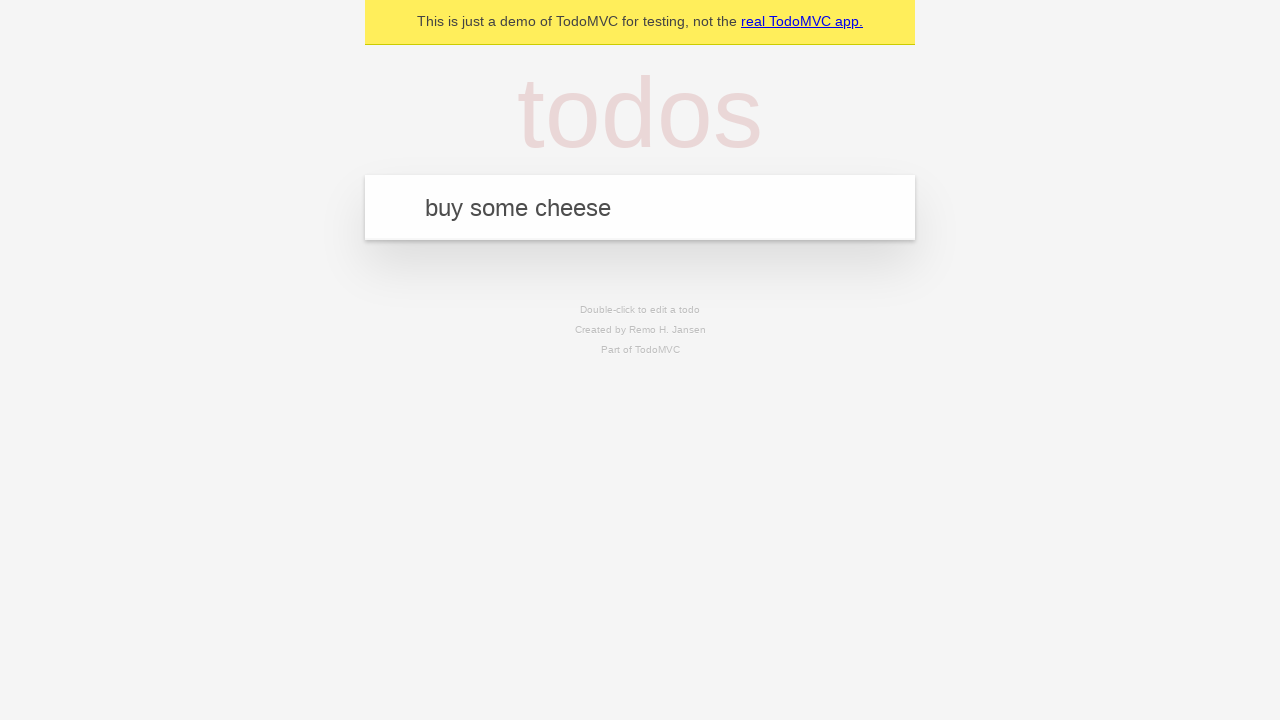

Pressed Enter to add first todo item on internal:attr=[placeholder="What needs to be done?"i]
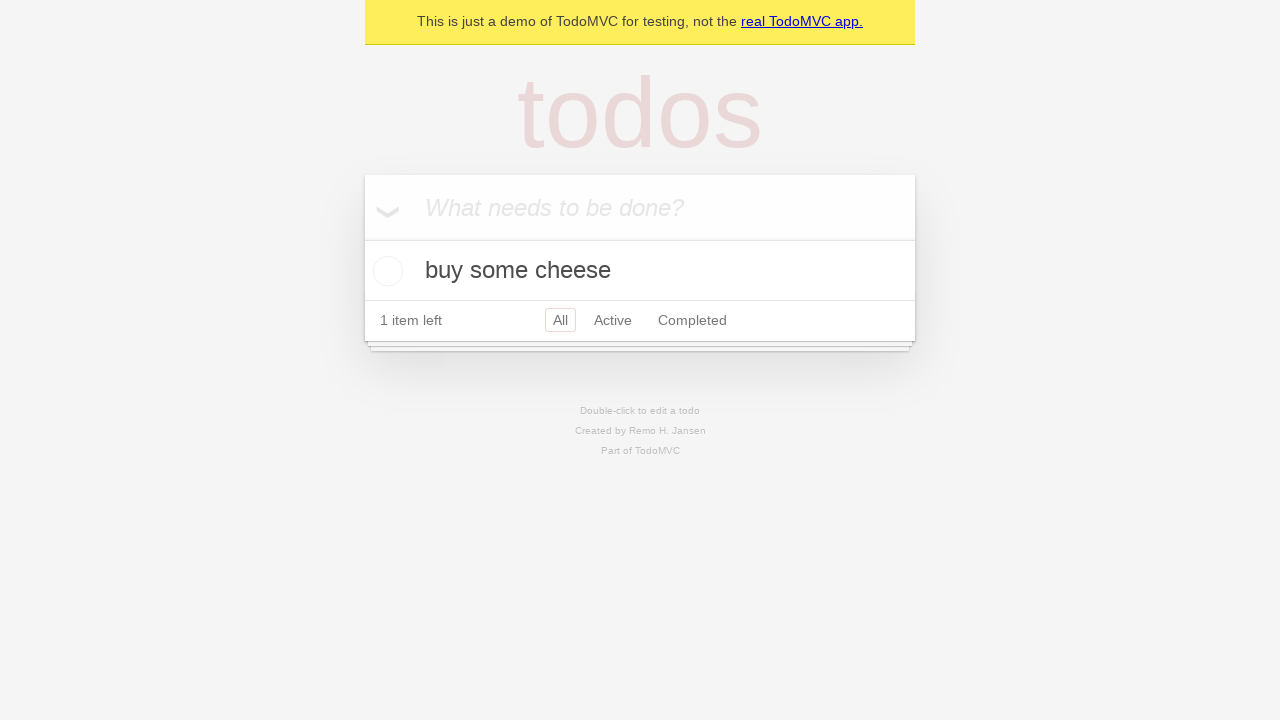

Filled todo input with 'feed the cat' on internal:attr=[placeholder="What needs to be done?"i]
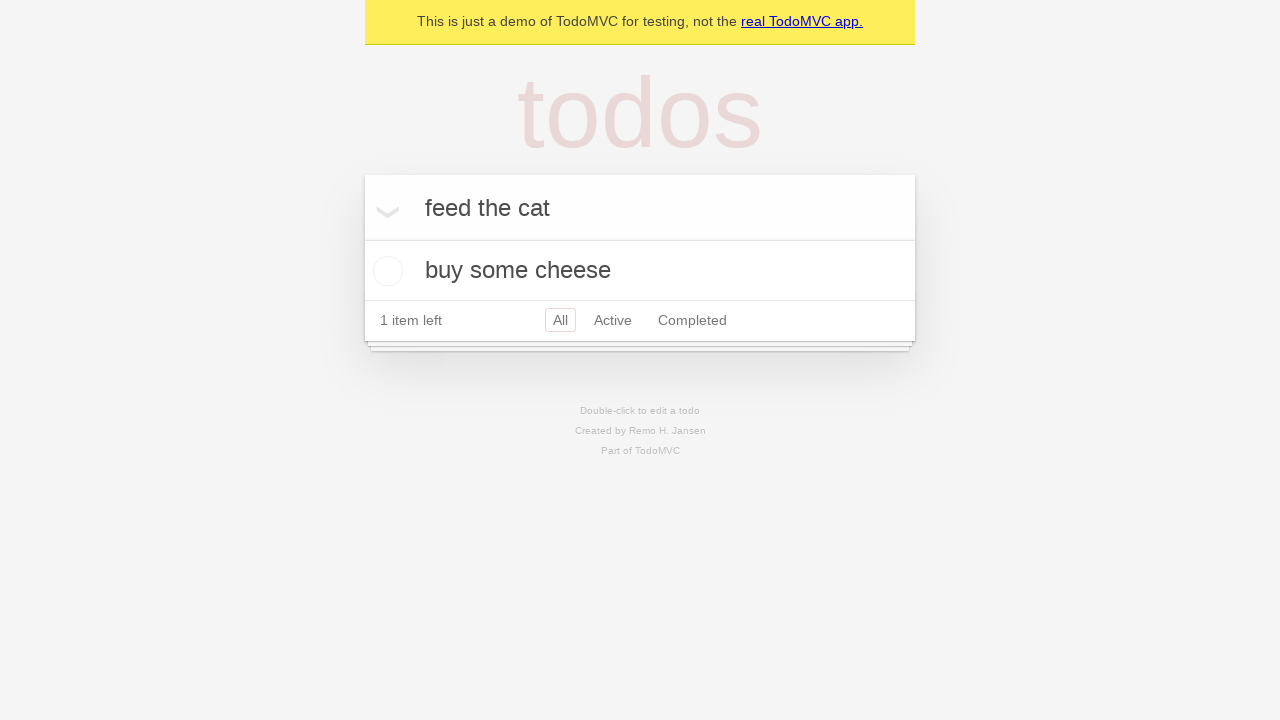

Pressed Enter to add second todo item on internal:attr=[placeholder="What needs to be done?"i]
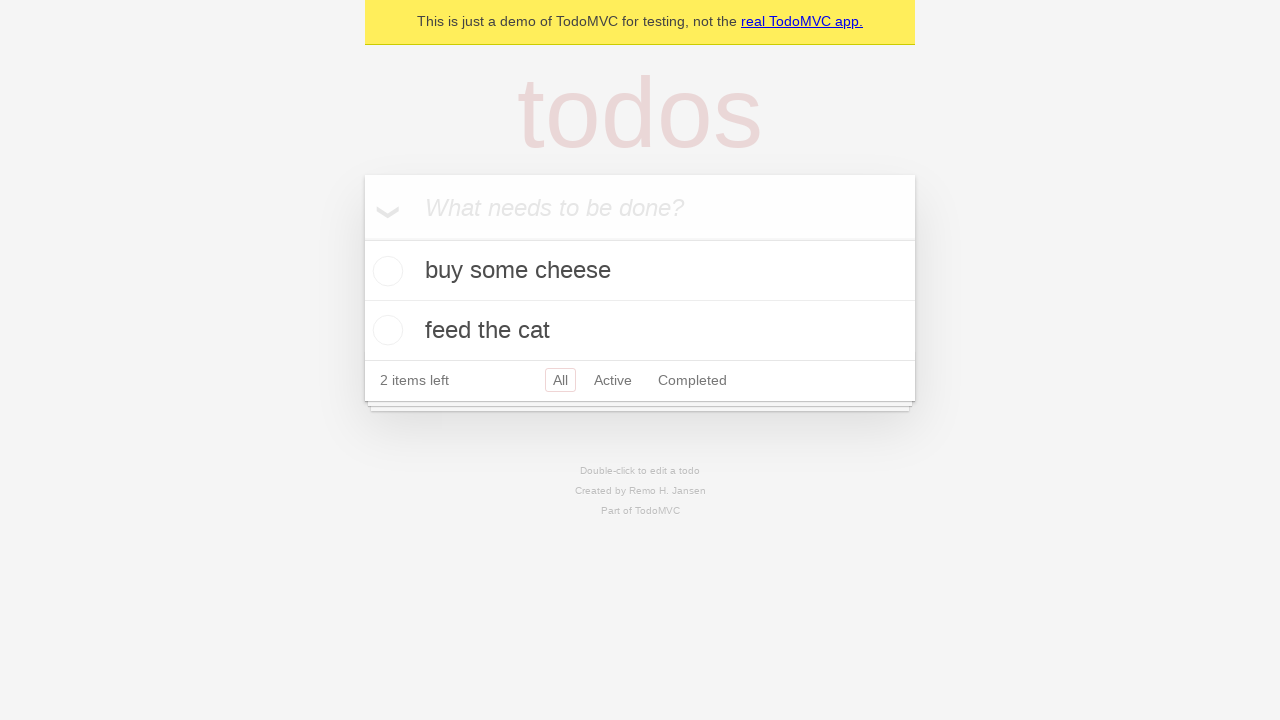

Filled todo input with 'book a doctors appointment' on internal:attr=[placeholder="What needs to be done?"i]
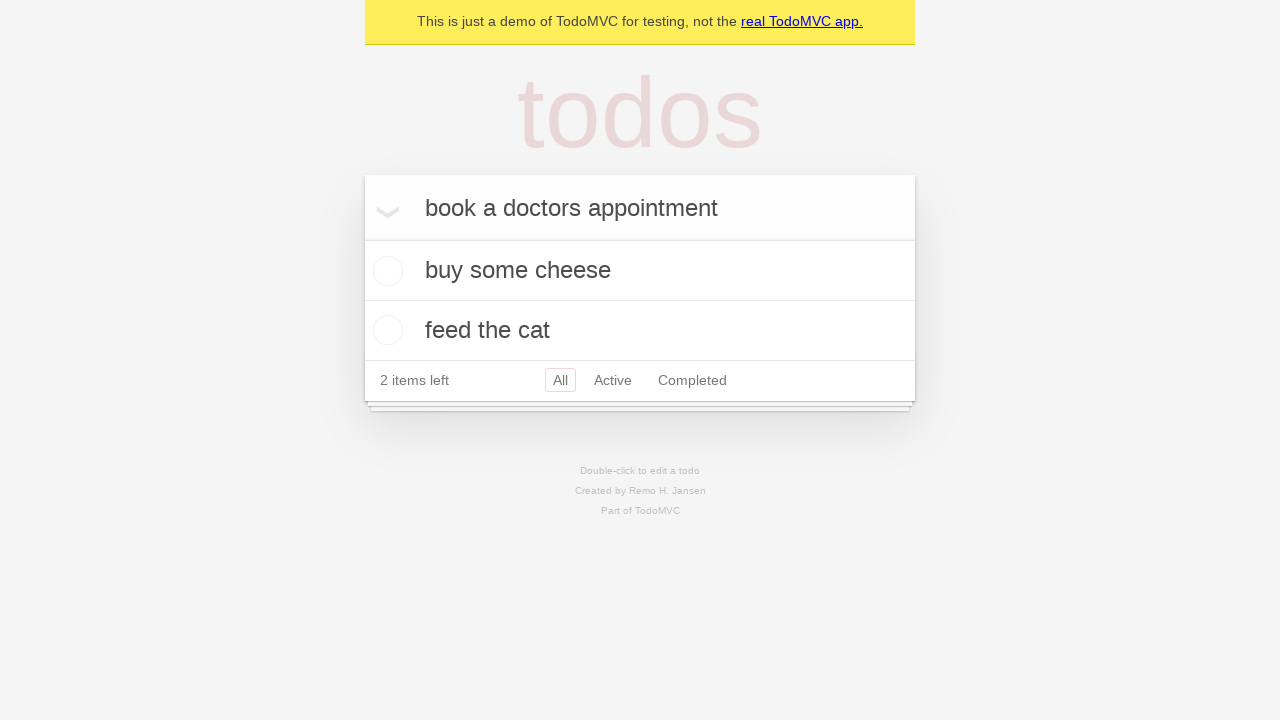

Pressed Enter to add third todo item on internal:attr=[placeholder="What needs to be done?"i]
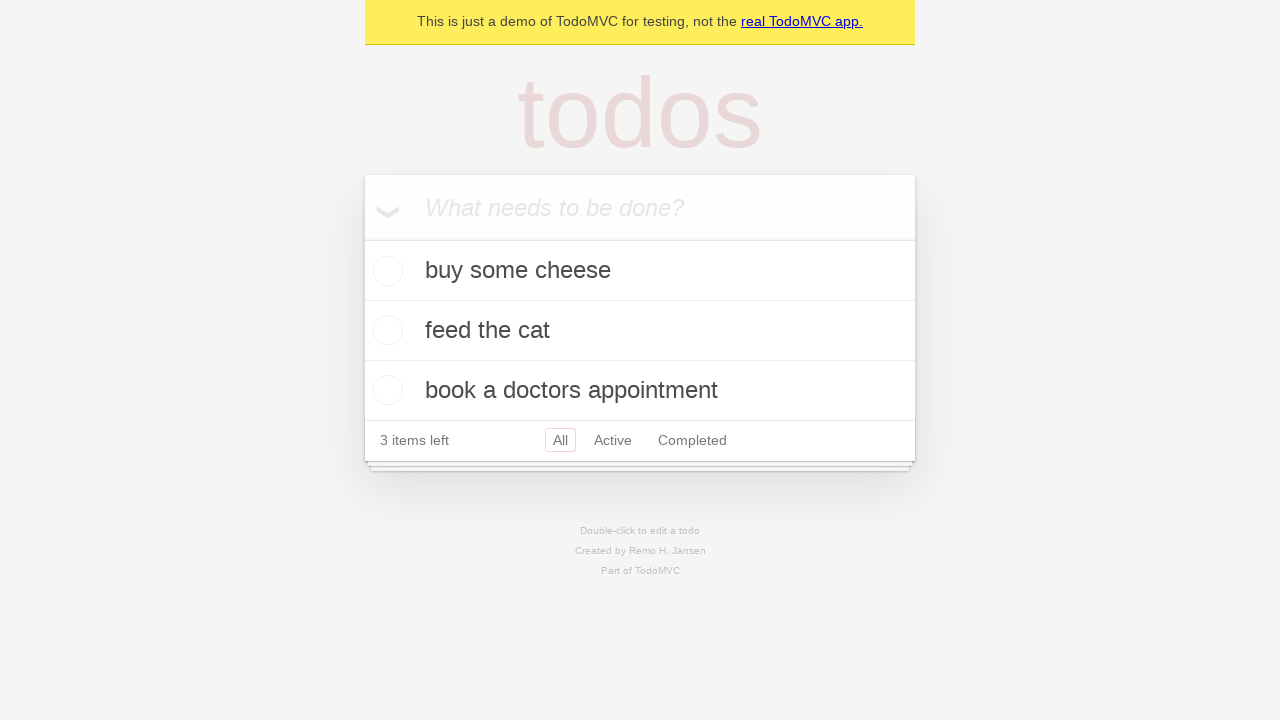

Waited for all three todo items to appear
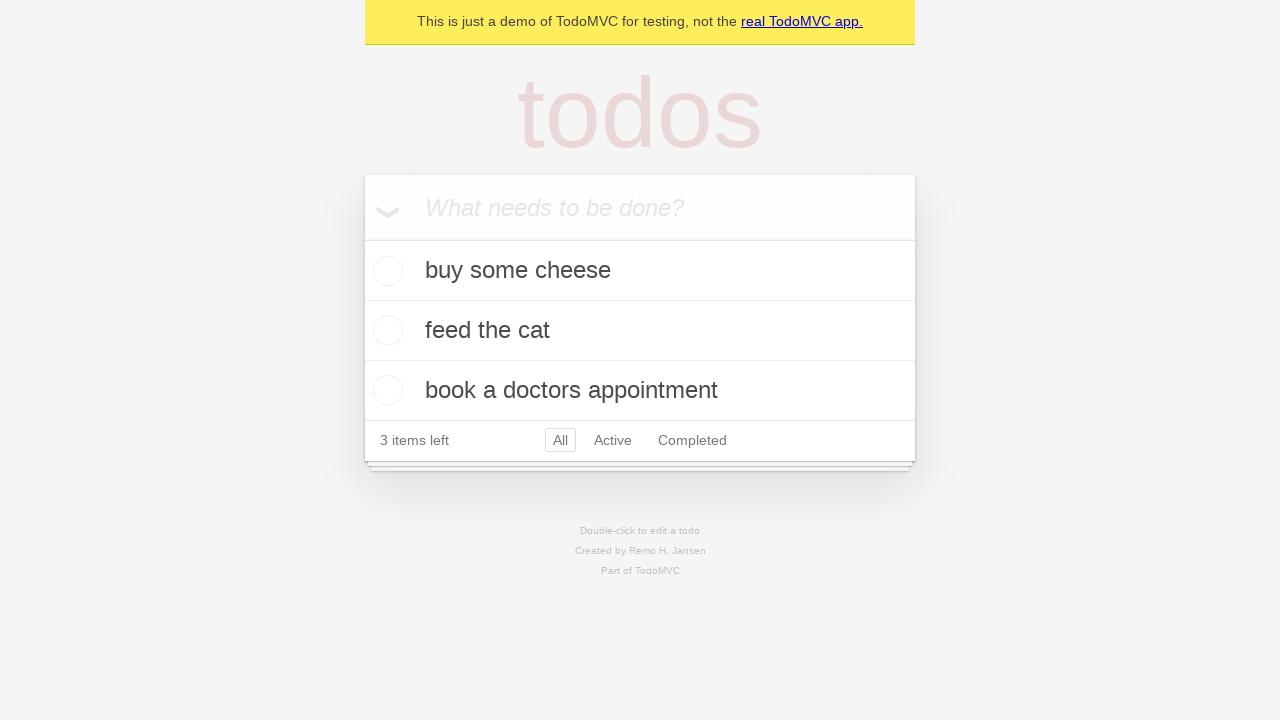

Checked 'Mark all as complete' checkbox to complete all todo items at (362, 238) on internal:label="Mark all as complete"i
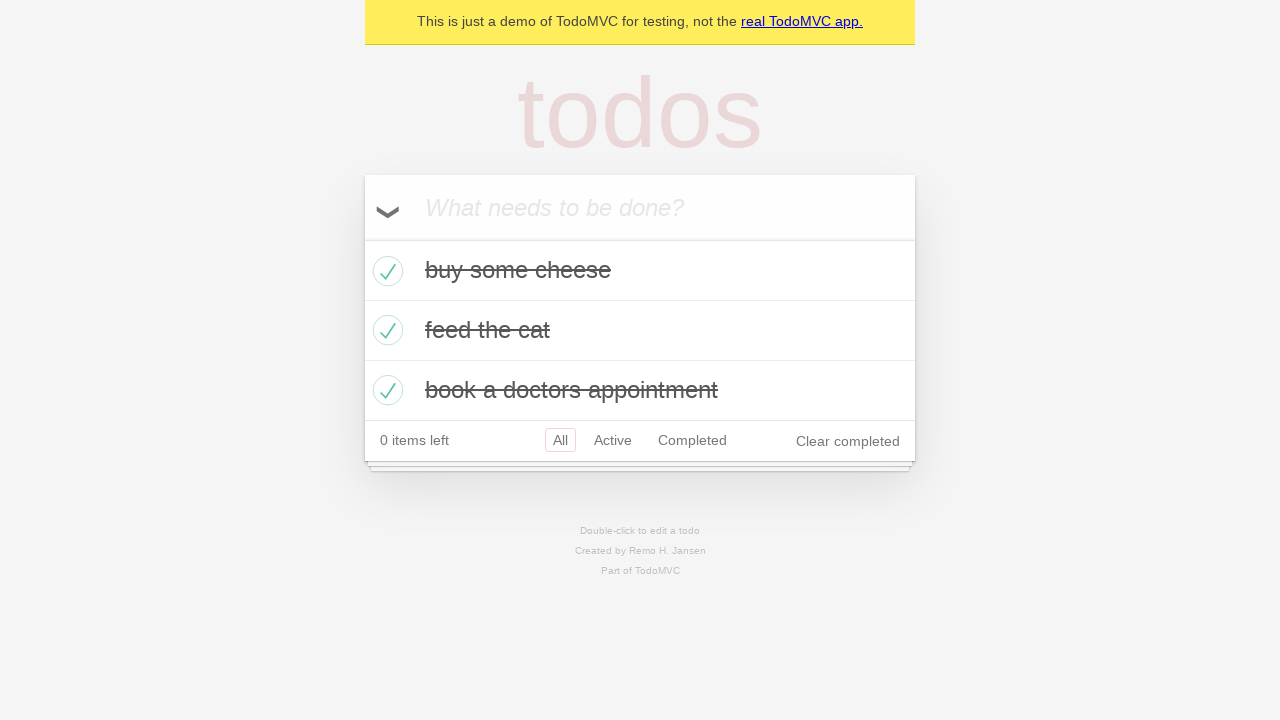

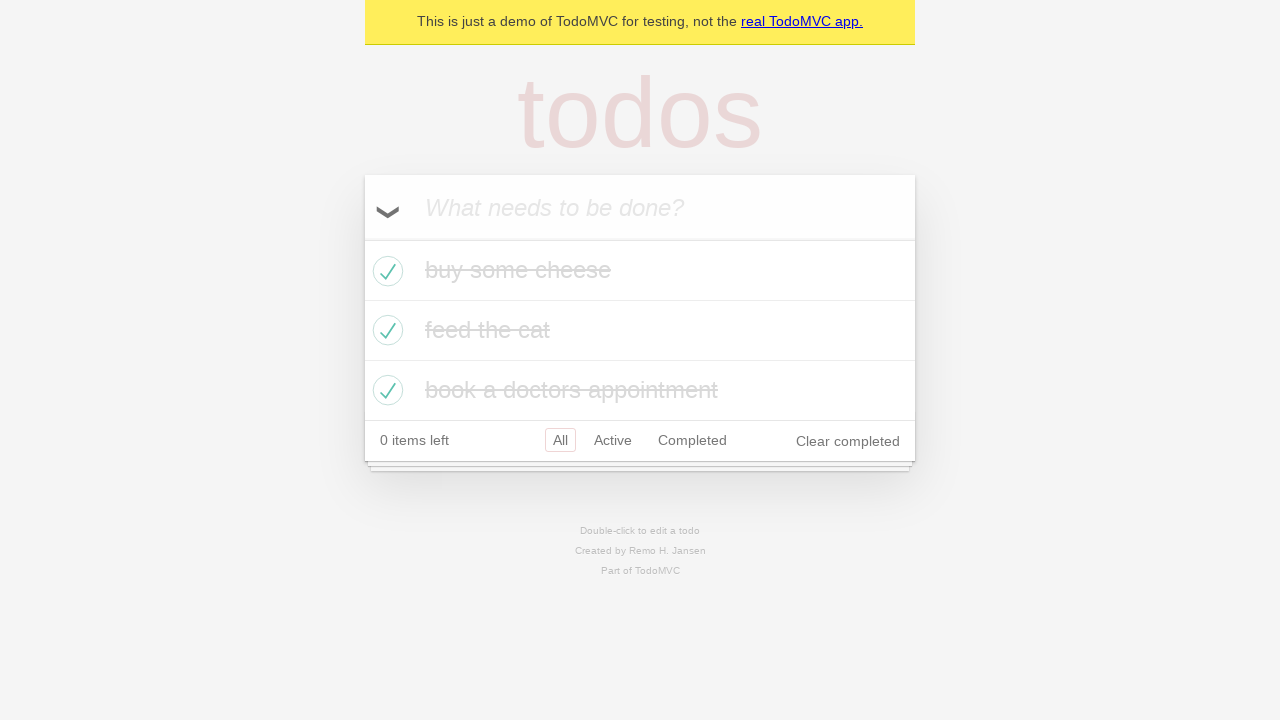